Tests handling of different types of JavaScript alerts including normal alerts, confirmation dialogs, and prompt alerts with text input

Starting URL: https://testautomationpractice.blogspot.com/

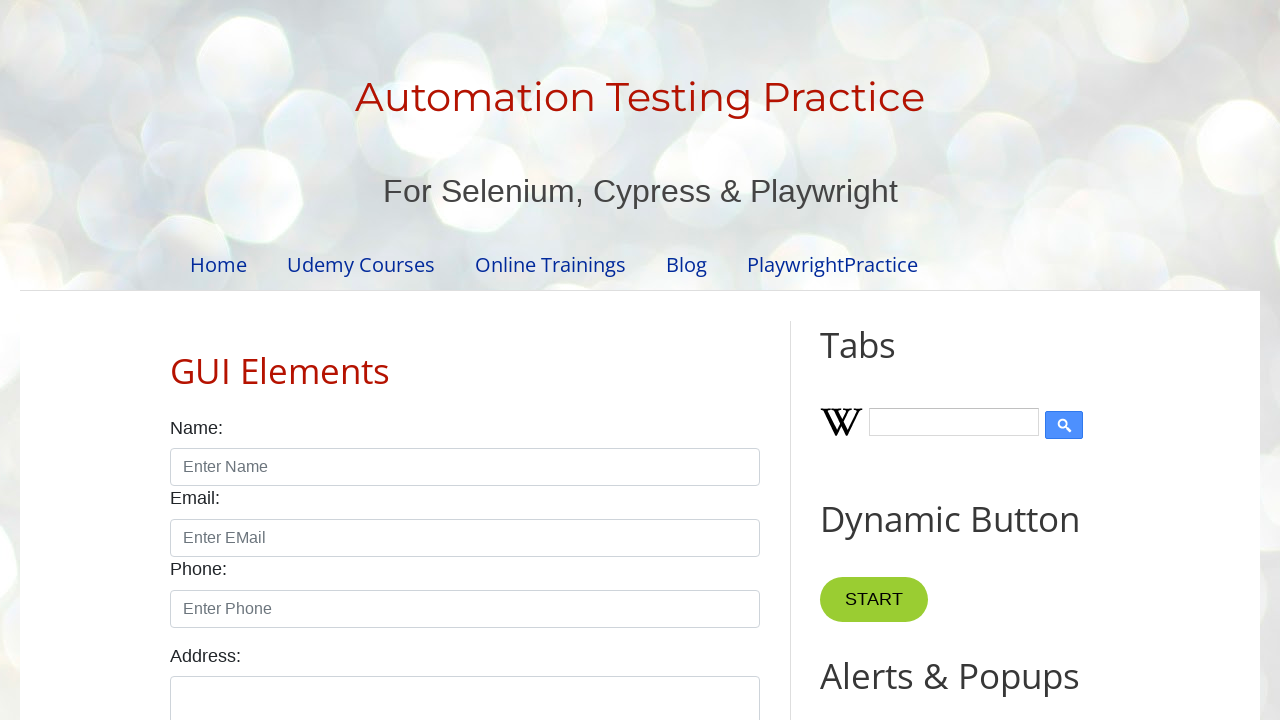

Clicked normal alert button at (888, 361) on xpath=//button[@id='alertBtn']
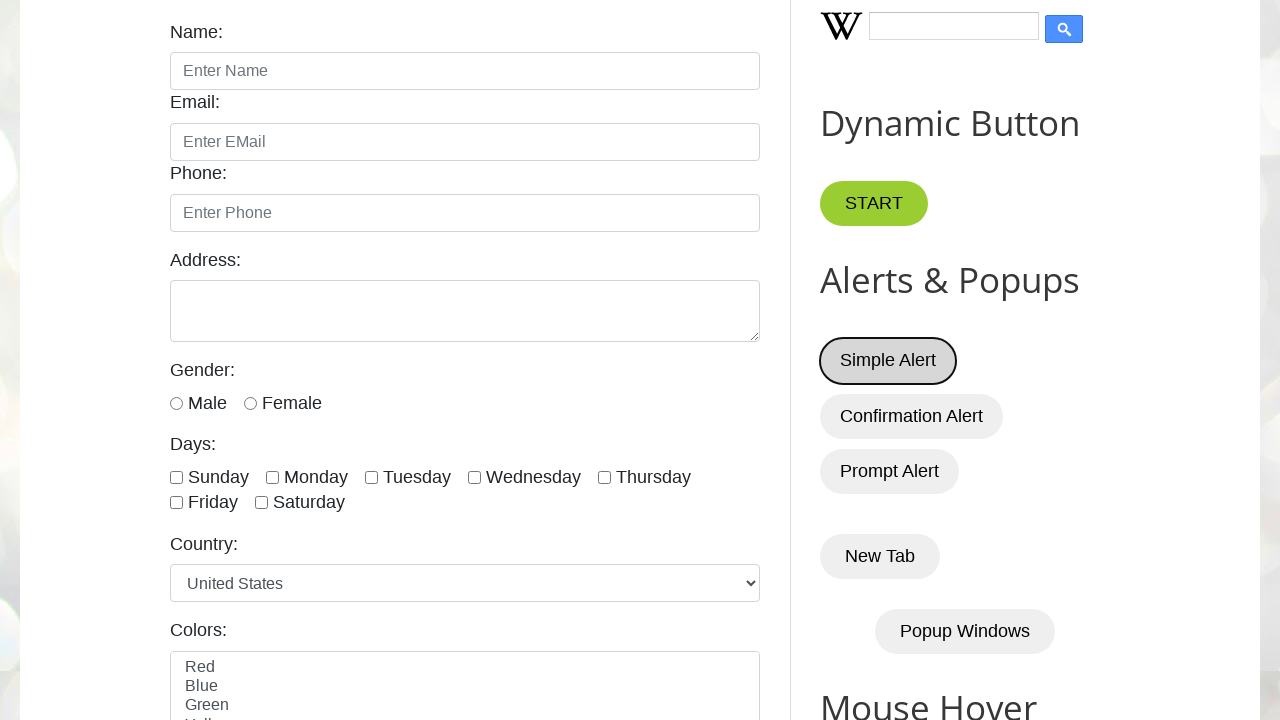

Set up dialog handler to accept normal alert
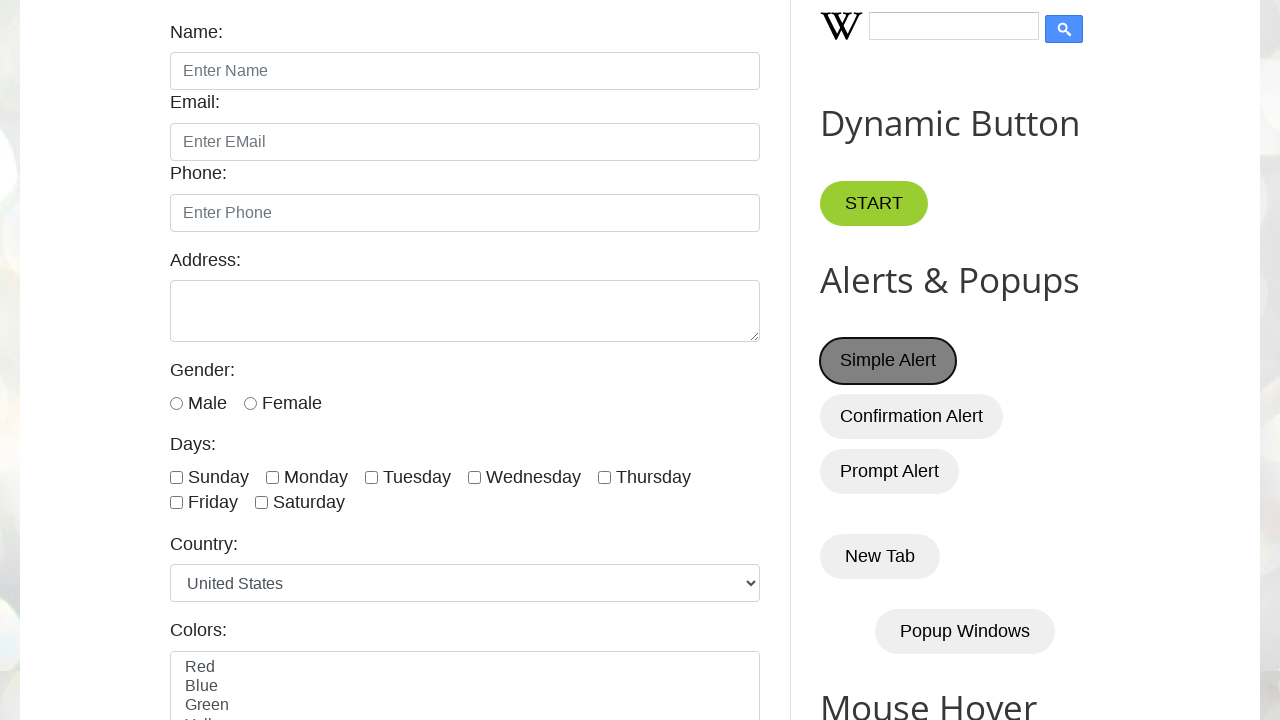

Clicked confirmation alert button at (912, 416) on xpath=//button[@id='confirmBtn']
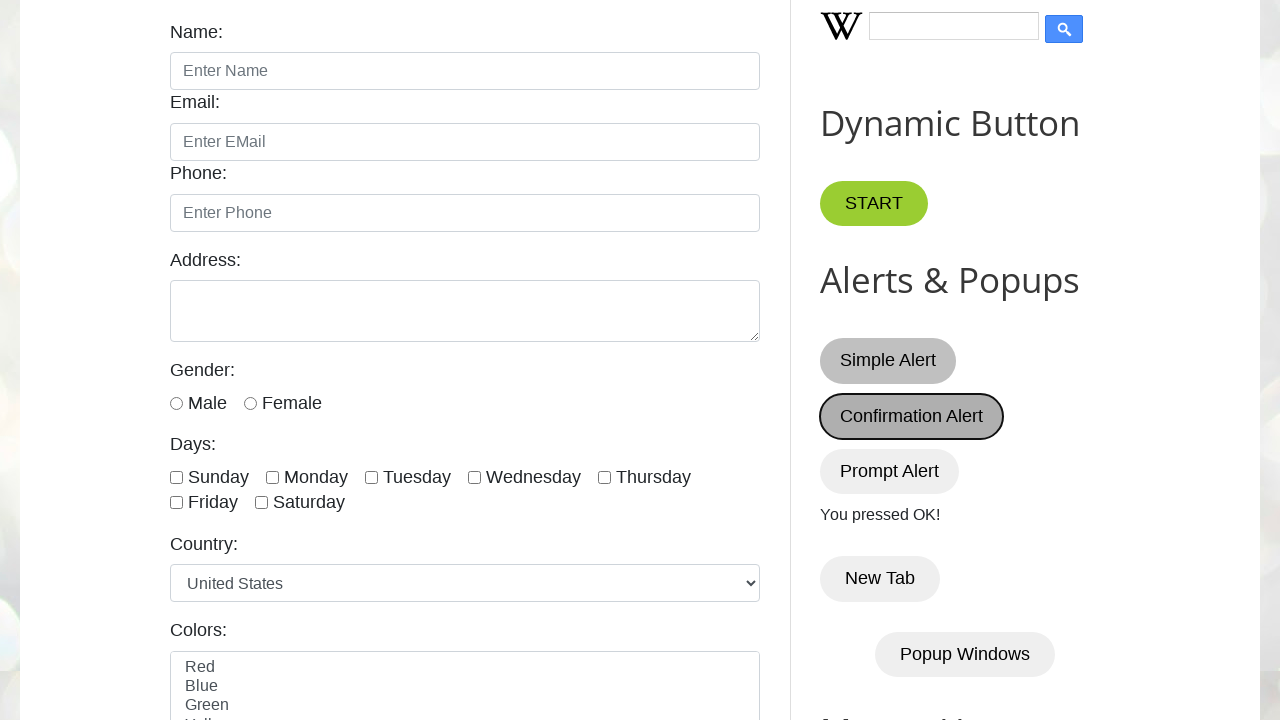

Set up dialog handler to dismiss confirmation alert
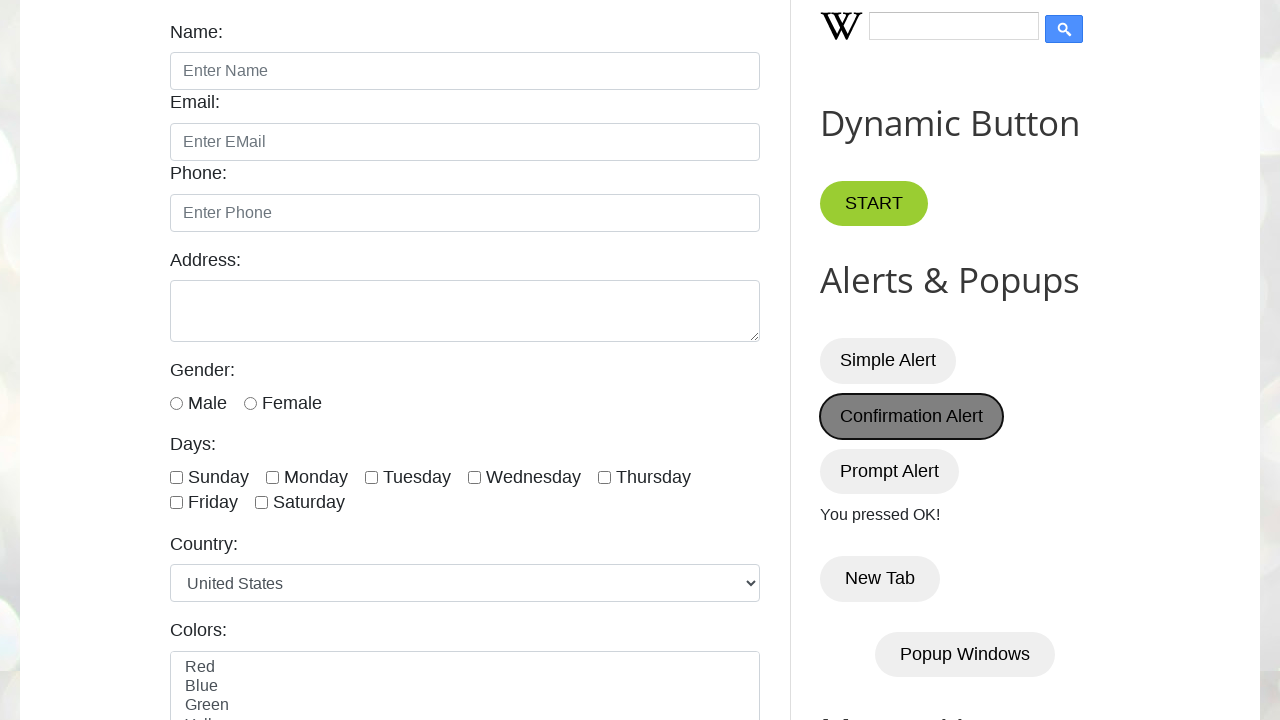

Clicked prompt alert button at (890, 471) on xpath=//button[@id='promptBtn']
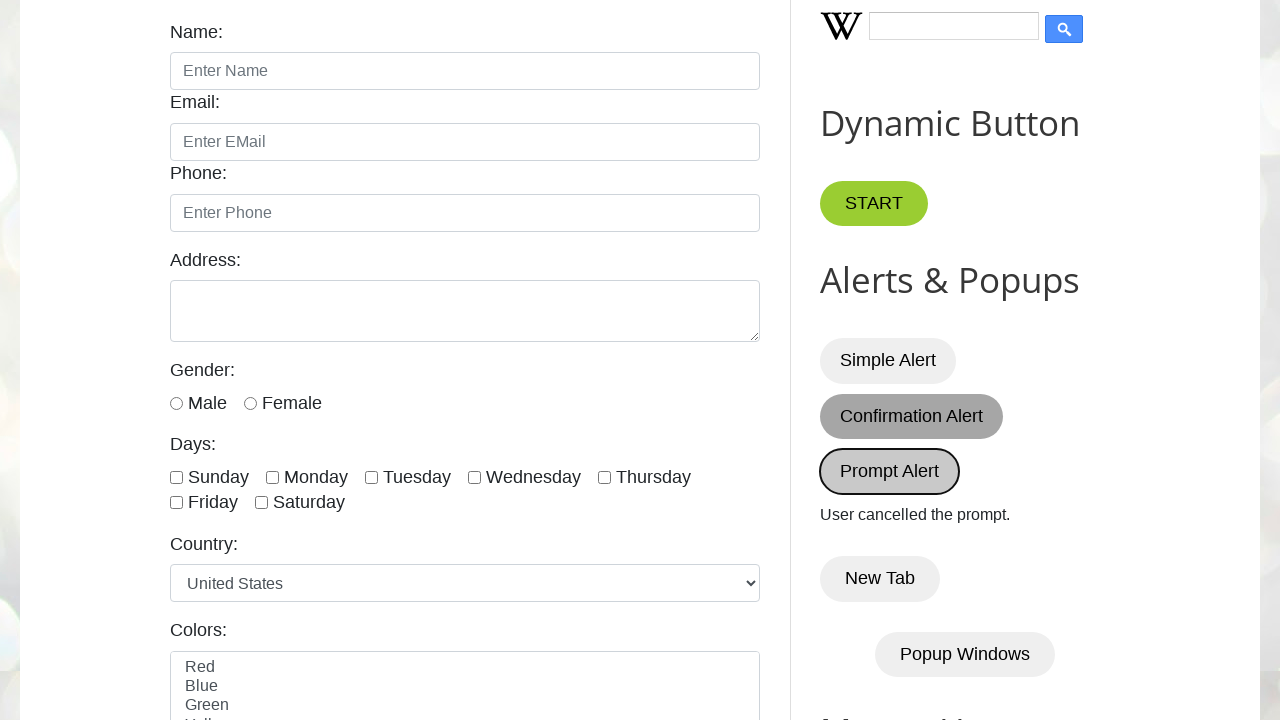

Set up dialog handler to accept prompt alert with text 'John'
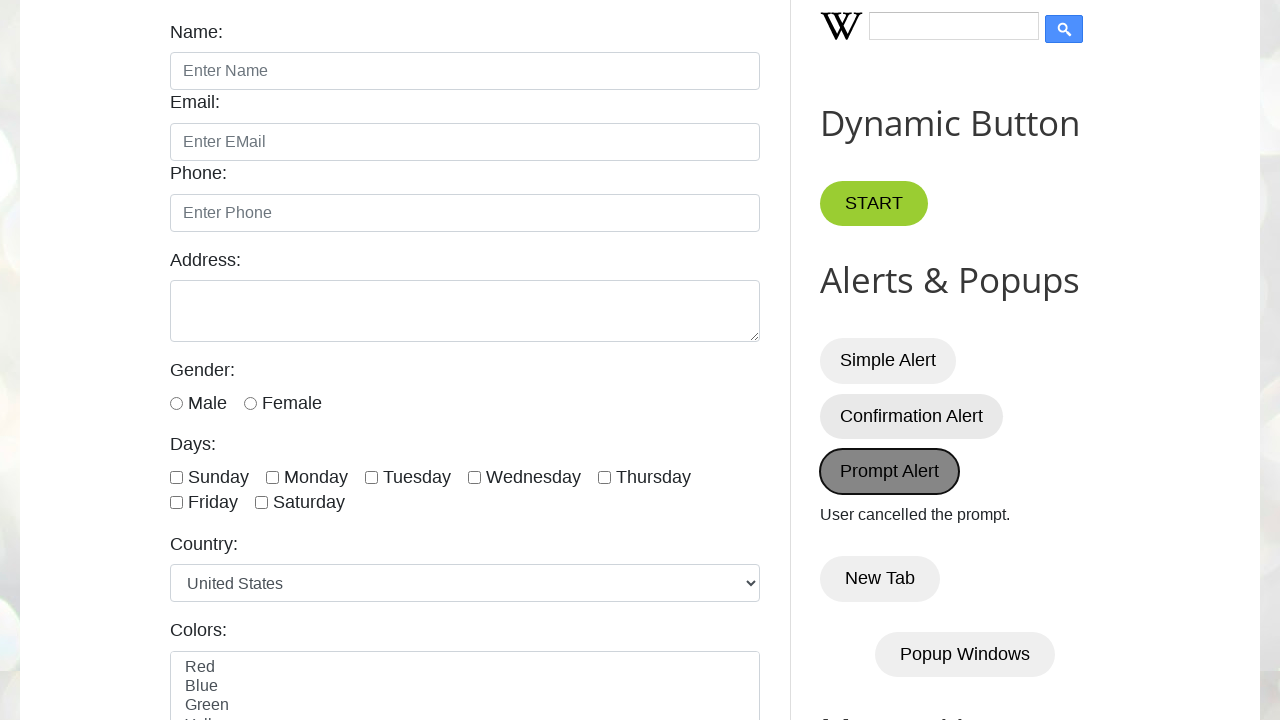

Set up comprehensive dialog handler for all alert types
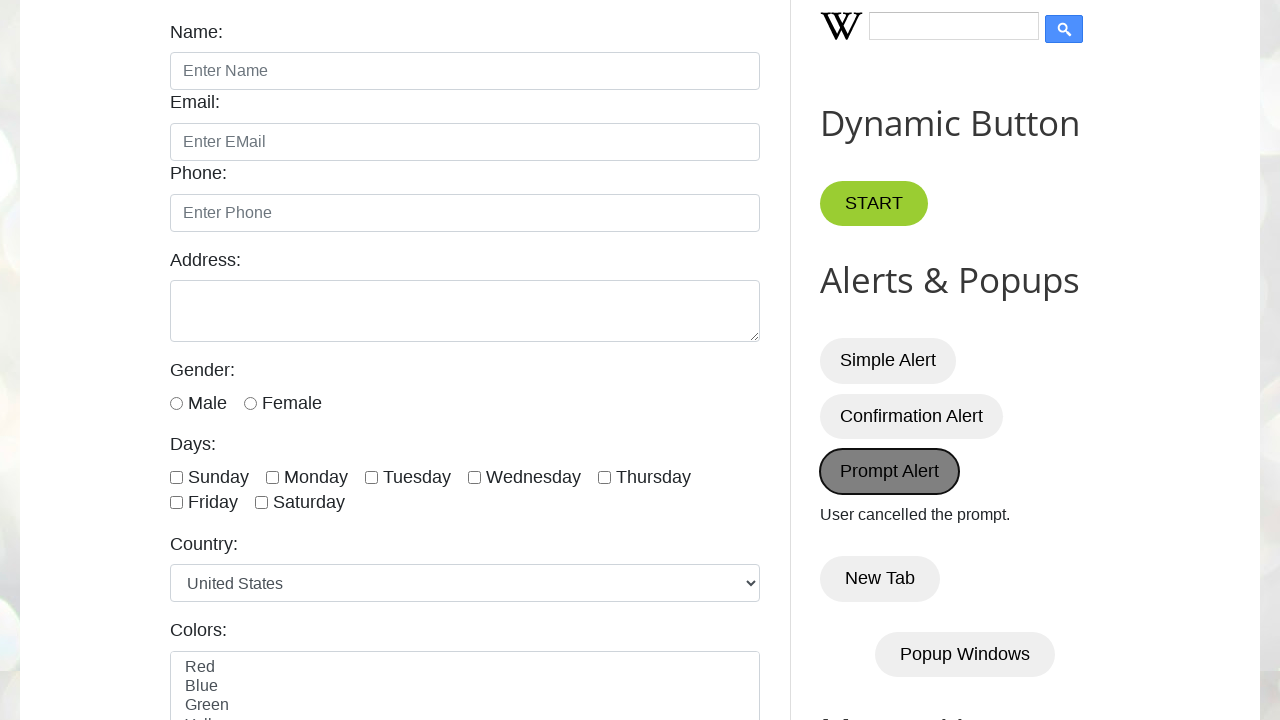

Triggered normal alert at (888, 361) on xpath=//button[@id='alertBtn']
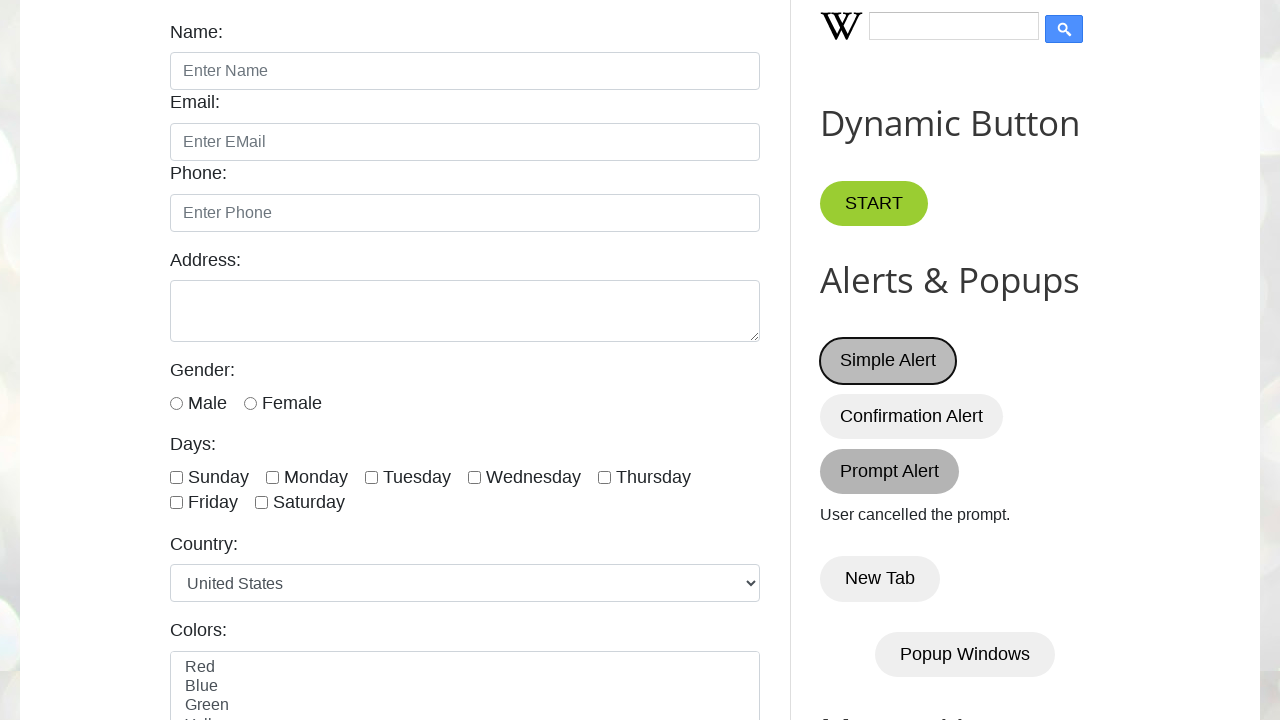

Waited 500ms for normal alert to be handled
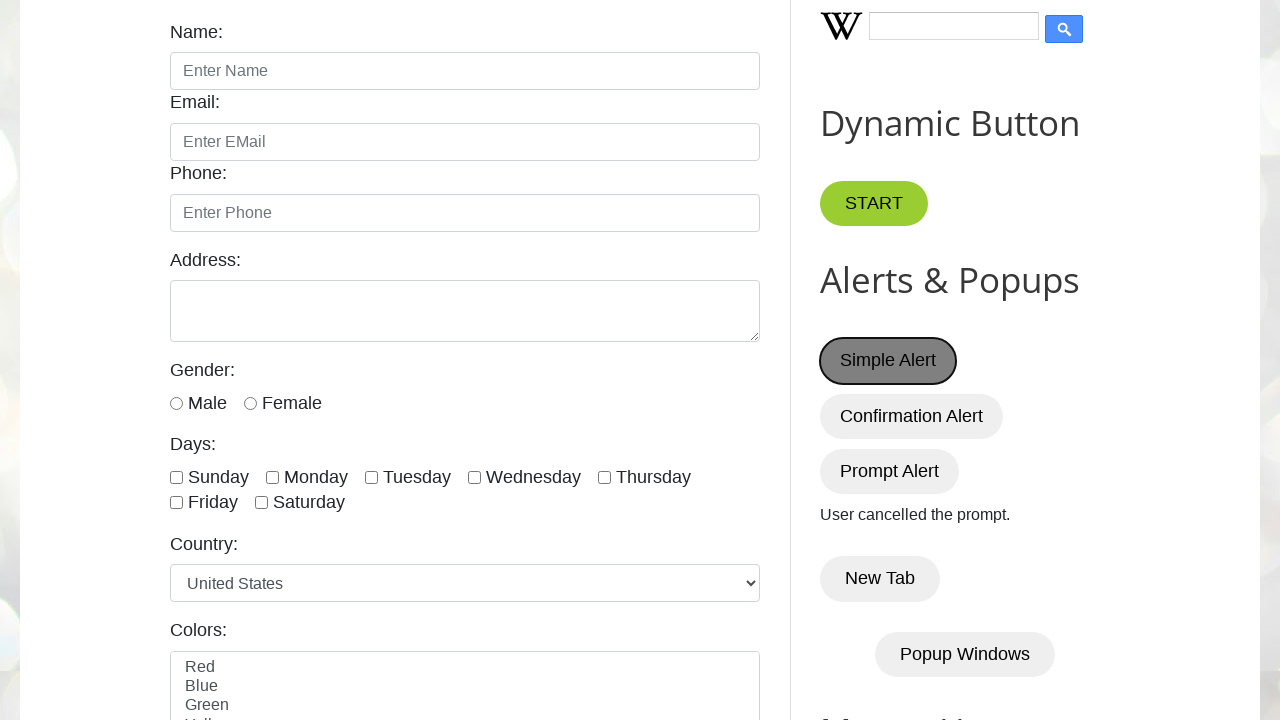

Triggered confirmation alert at (912, 416) on xpath=//button[@id='confirmBtn']
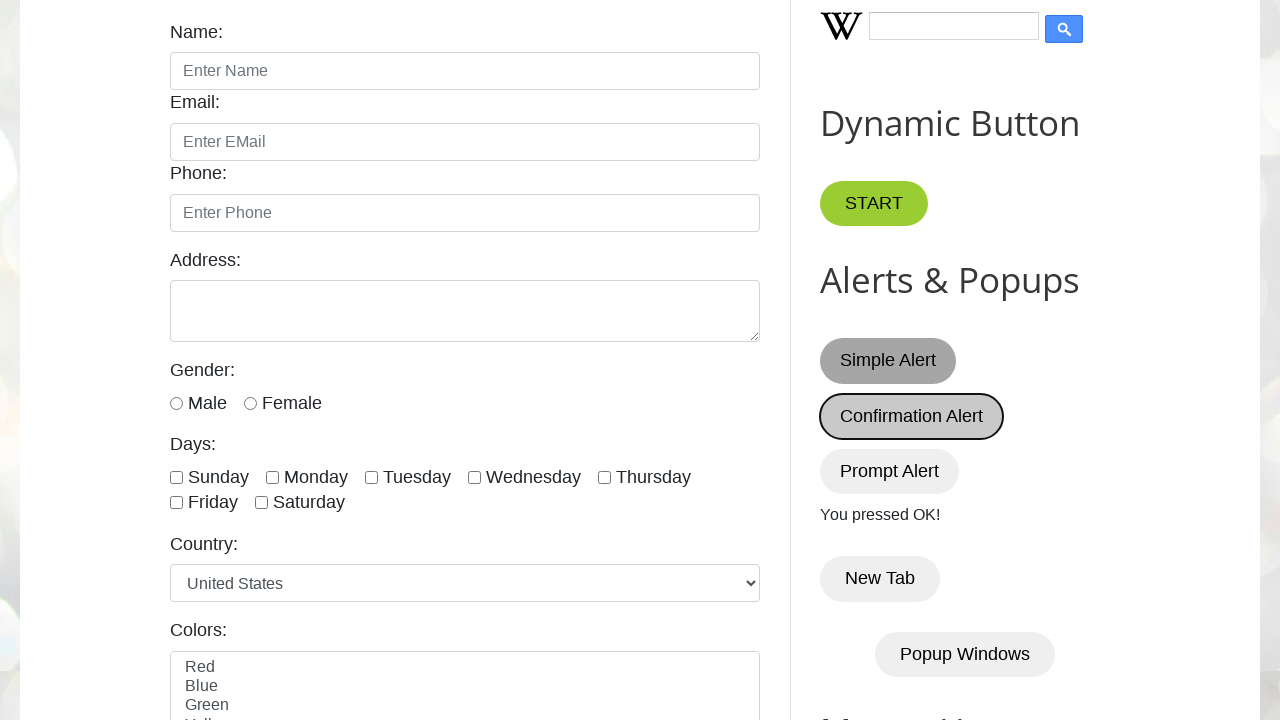

Waited 500ms for confirmation alert to be handled
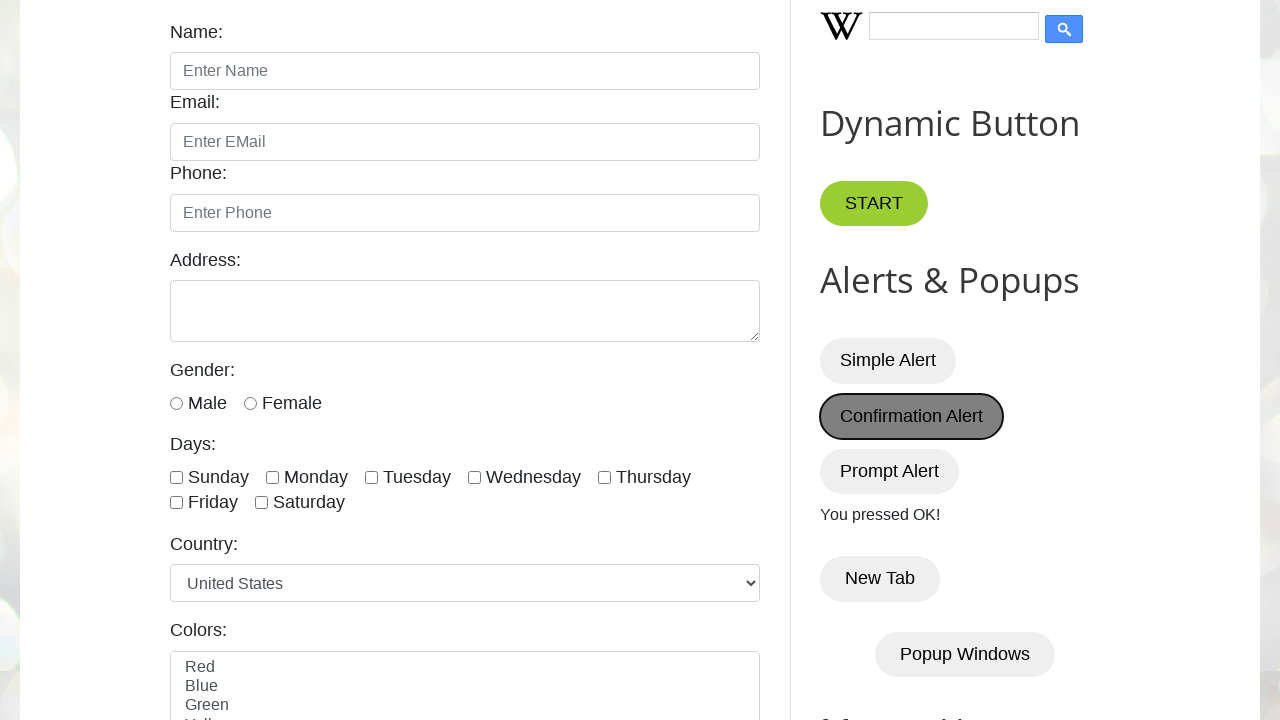

Triggered prompt alert at (890, 471) on xpath=//button[@id='promptBtn']
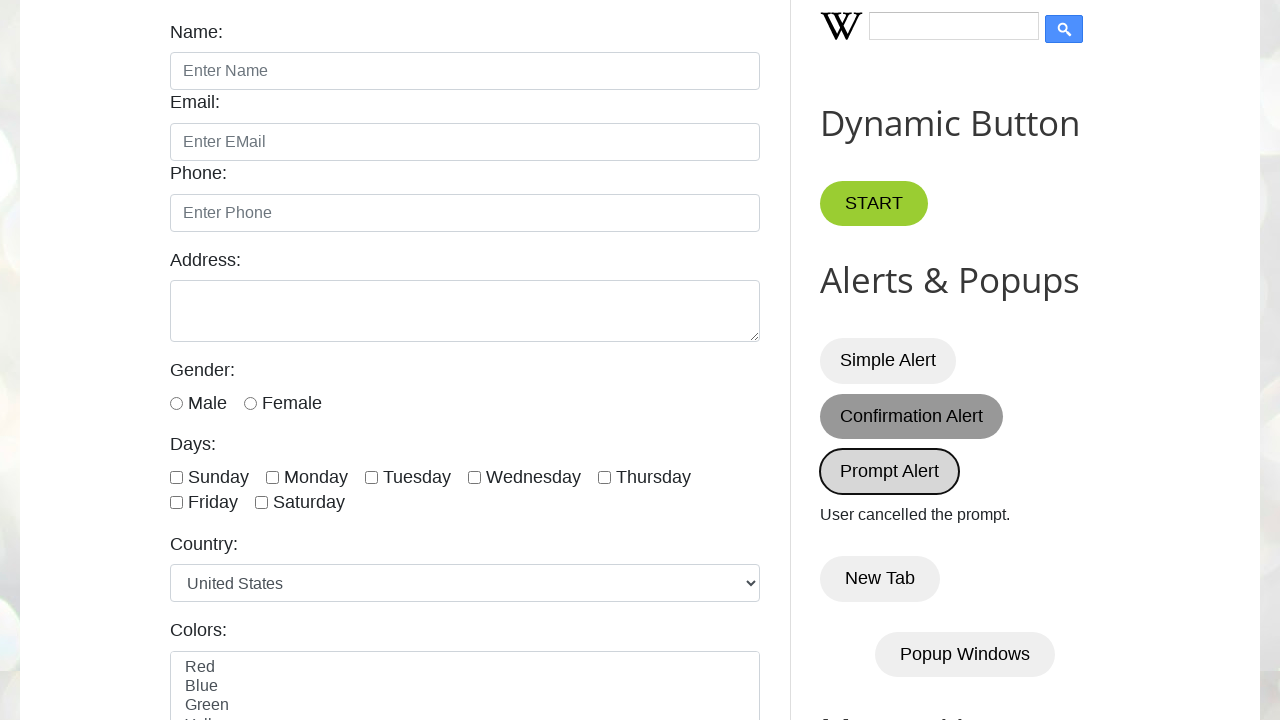

Waited 500ms for prompt alert to be handled
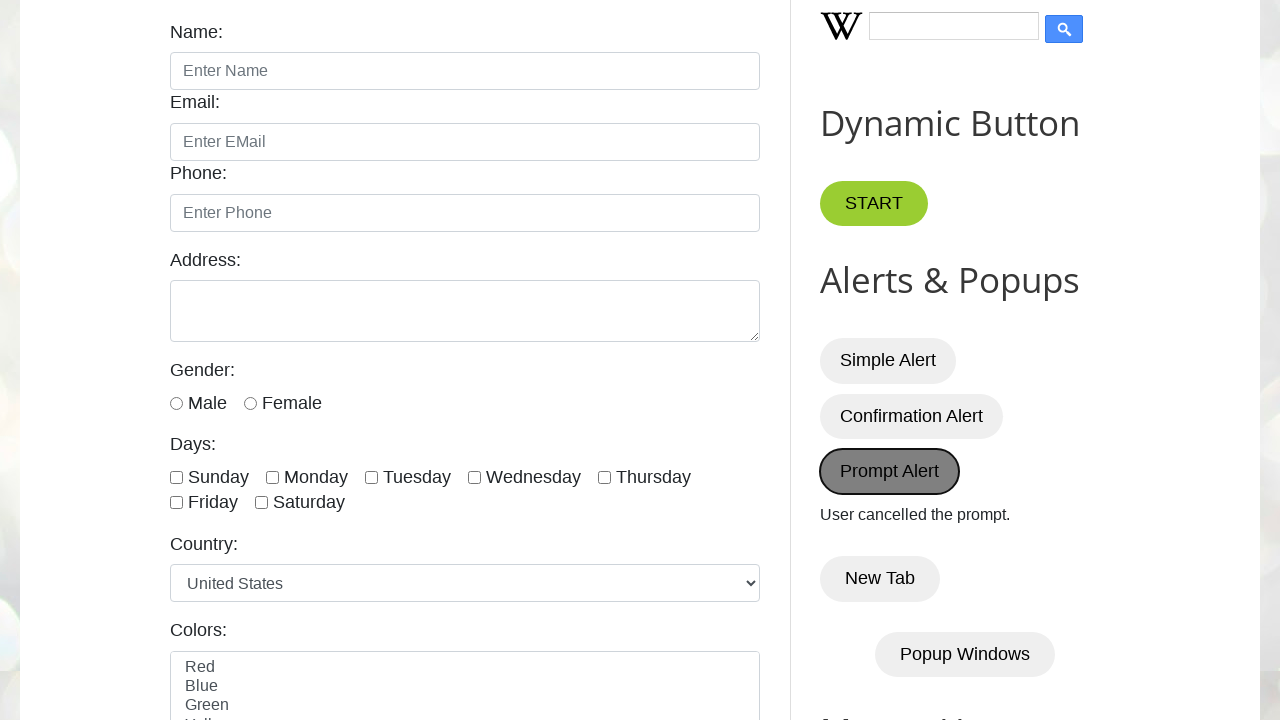

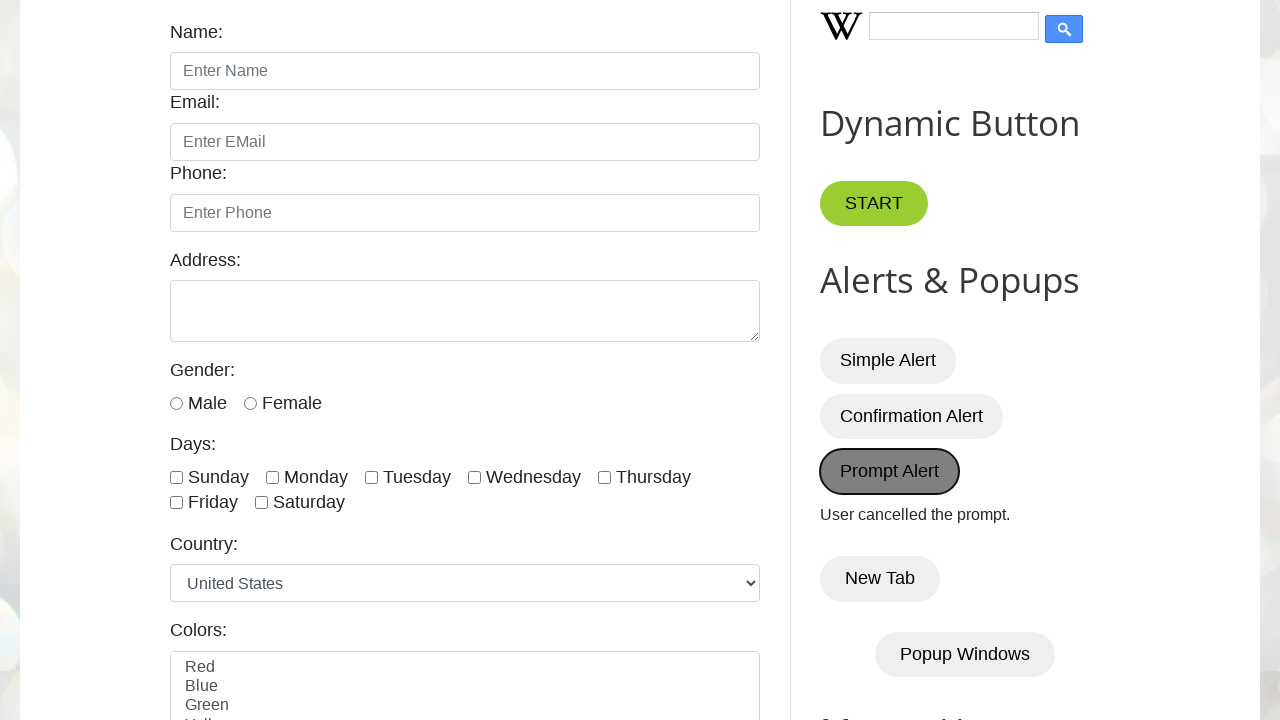